Searches for a specific vegetable ("Almond") across multiple pages using pagination, clicking the Next button until the item is found

Starting URL: https://rahulshettyacademy.com/seleniumPractise/#/offers

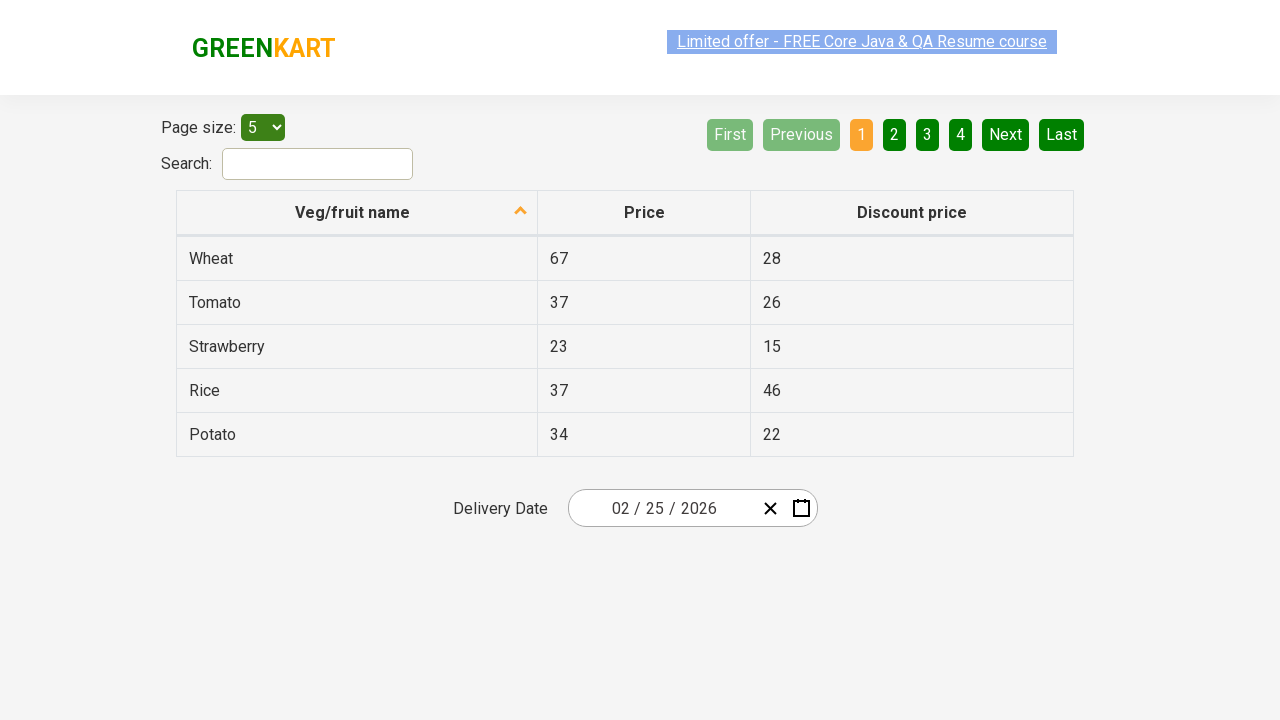

Located all vegetable name cells in current page table
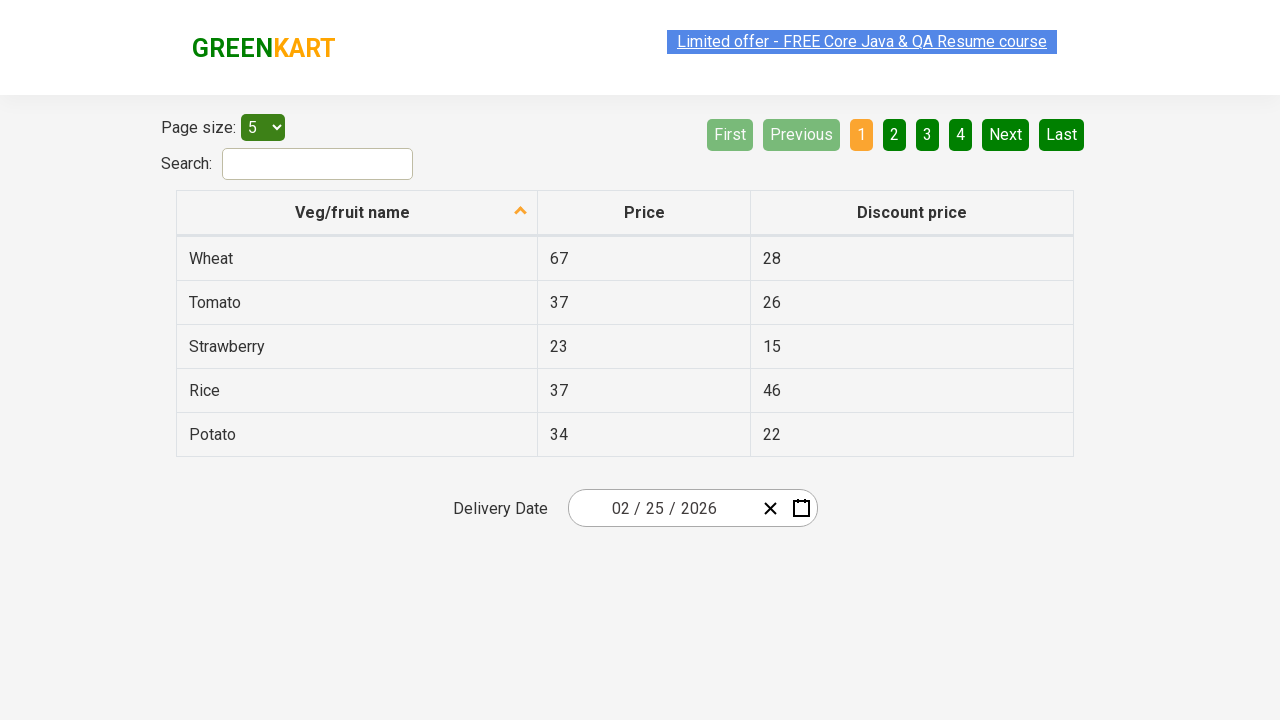

Clicked Next button to navigate to next page of results at (1006, 134) on xpath=//a[contains(@aria-label,'Next')]
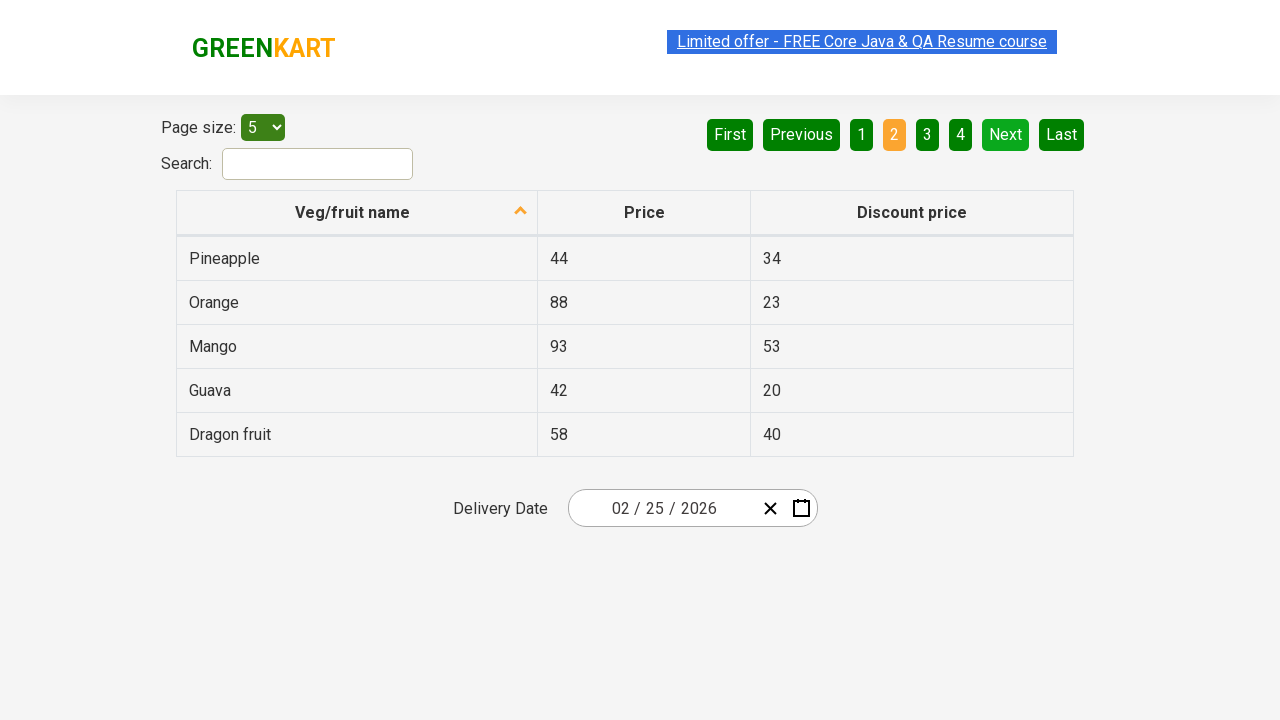

Located all vegetable name cells in current page table
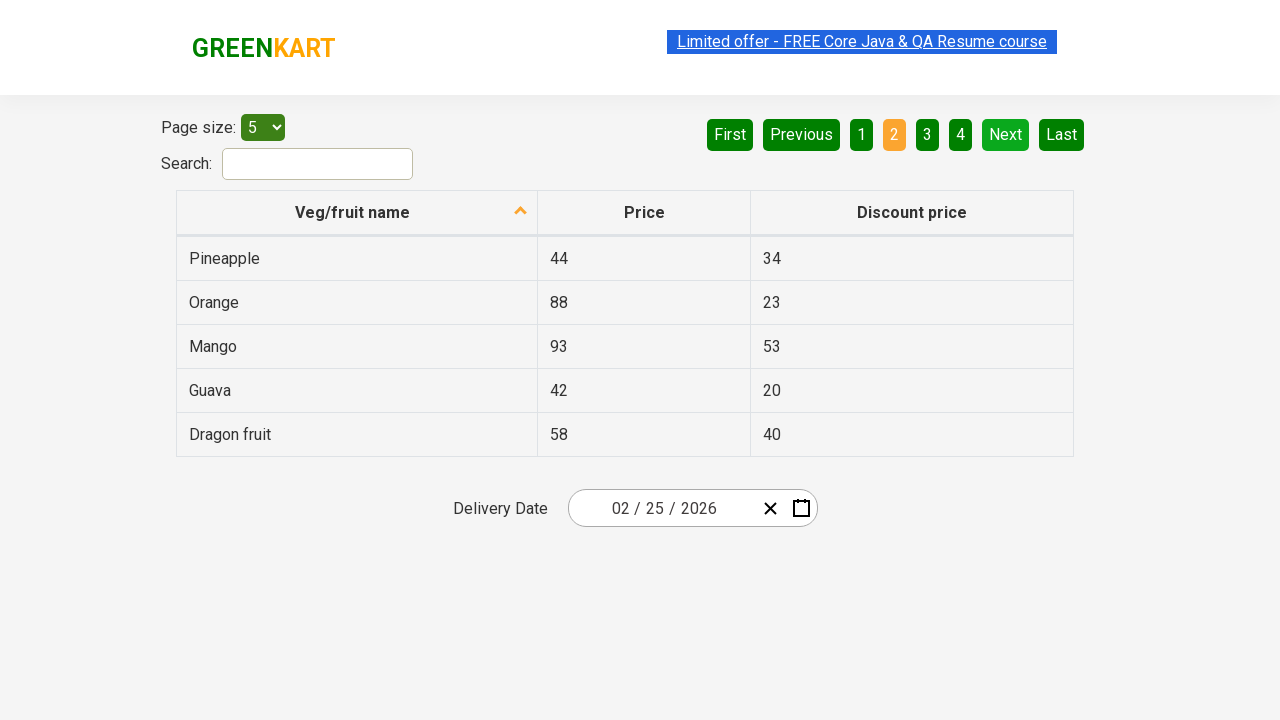

Clicked Next button to navigate to next page of results at (1006, 134) on xpath=//a[contains(@aria-label,'Next')]
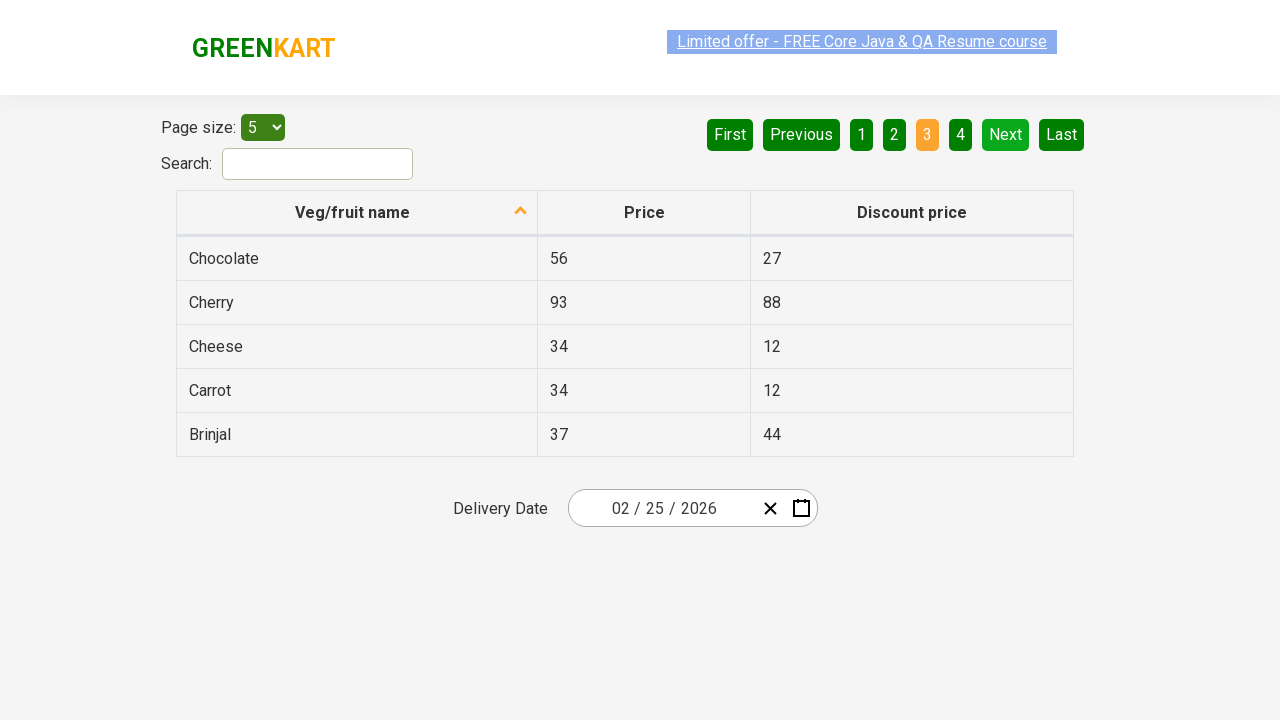

Located all vegetable name cells in current page table
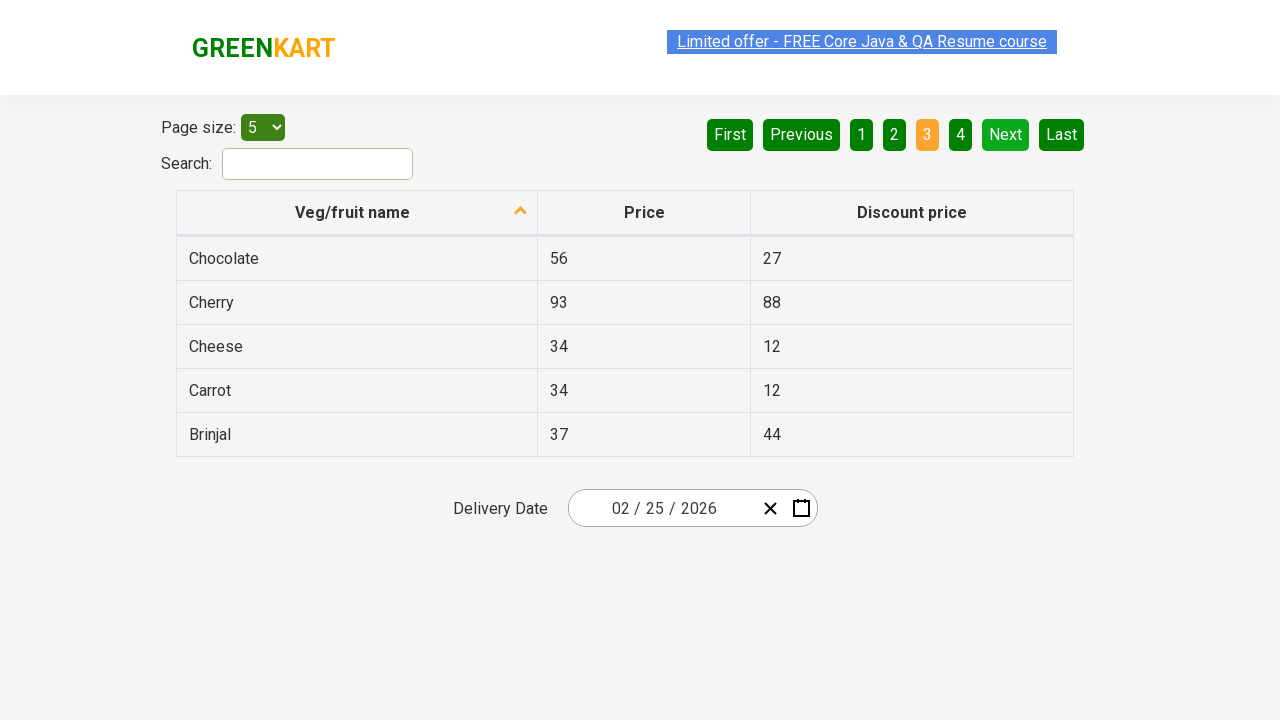

Clicked Next button to navigate to next page of results at (1006, 134) on xpath=//a[contains(@aria-label,'Next')]
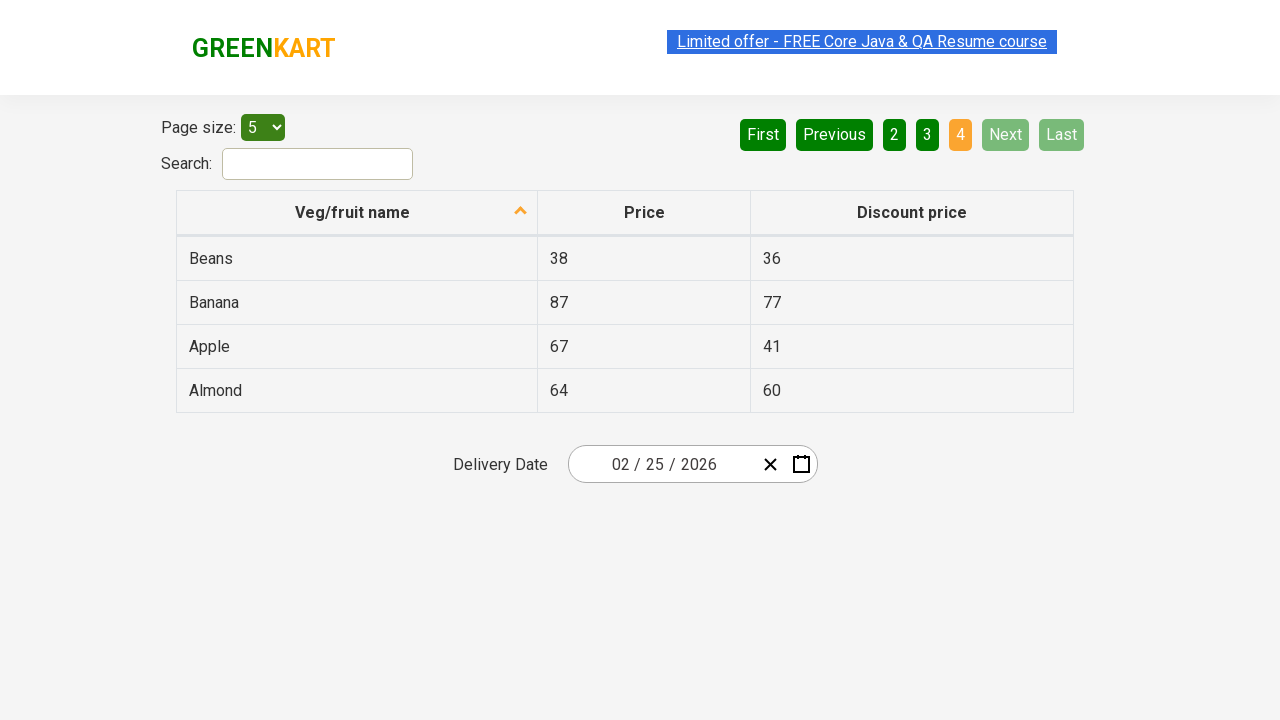

Located all vegetable name cells in current page table
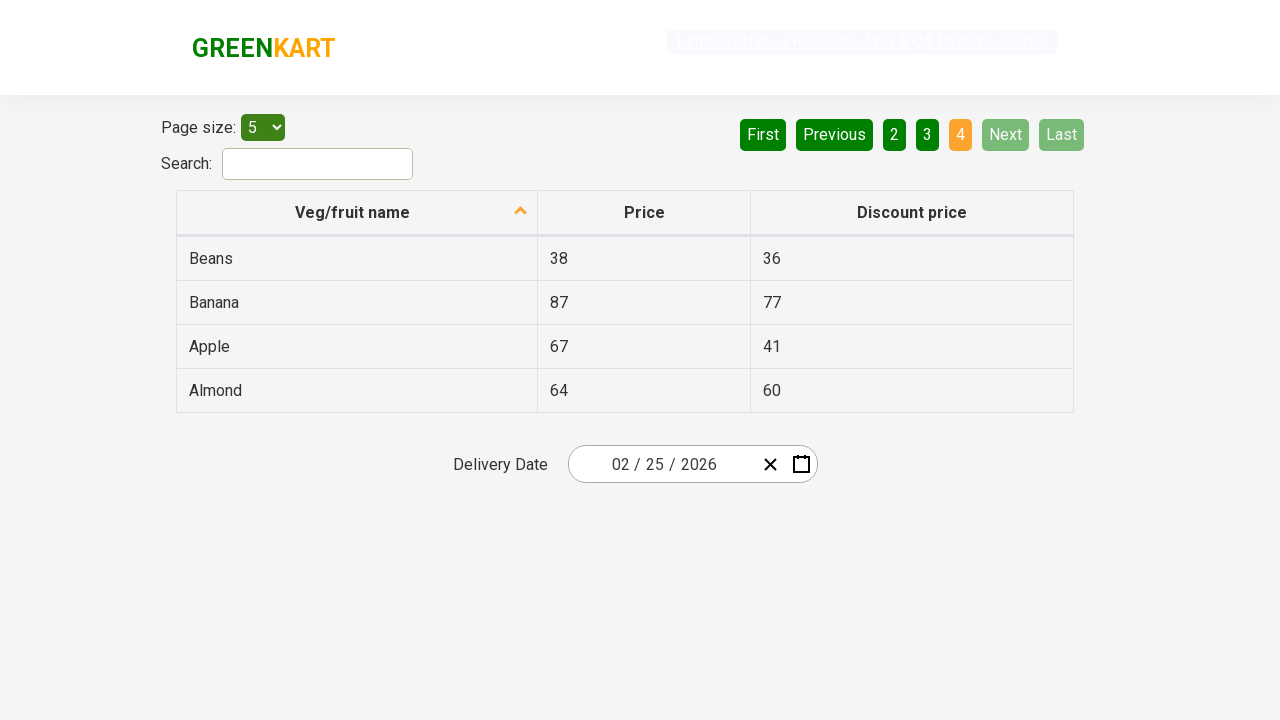

Found 'Almond' at row 3 in current page
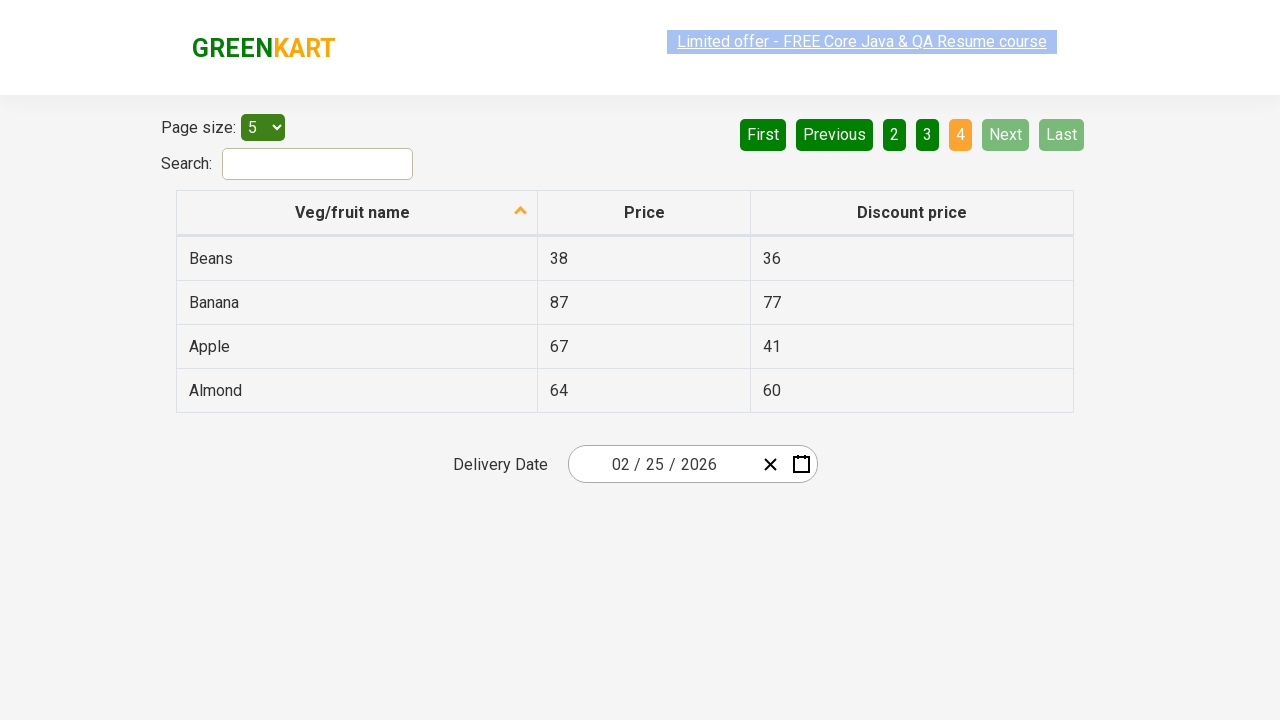

Located price cell for Almond
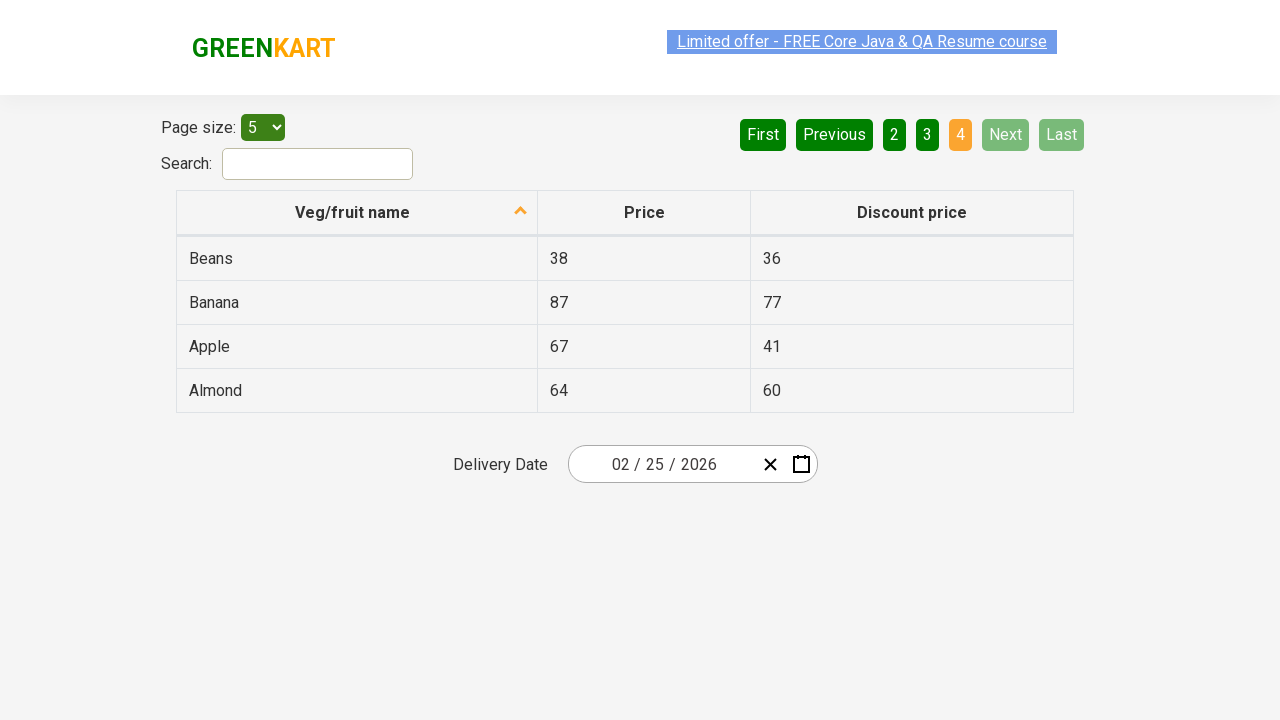

Retrieved Almond price: 64
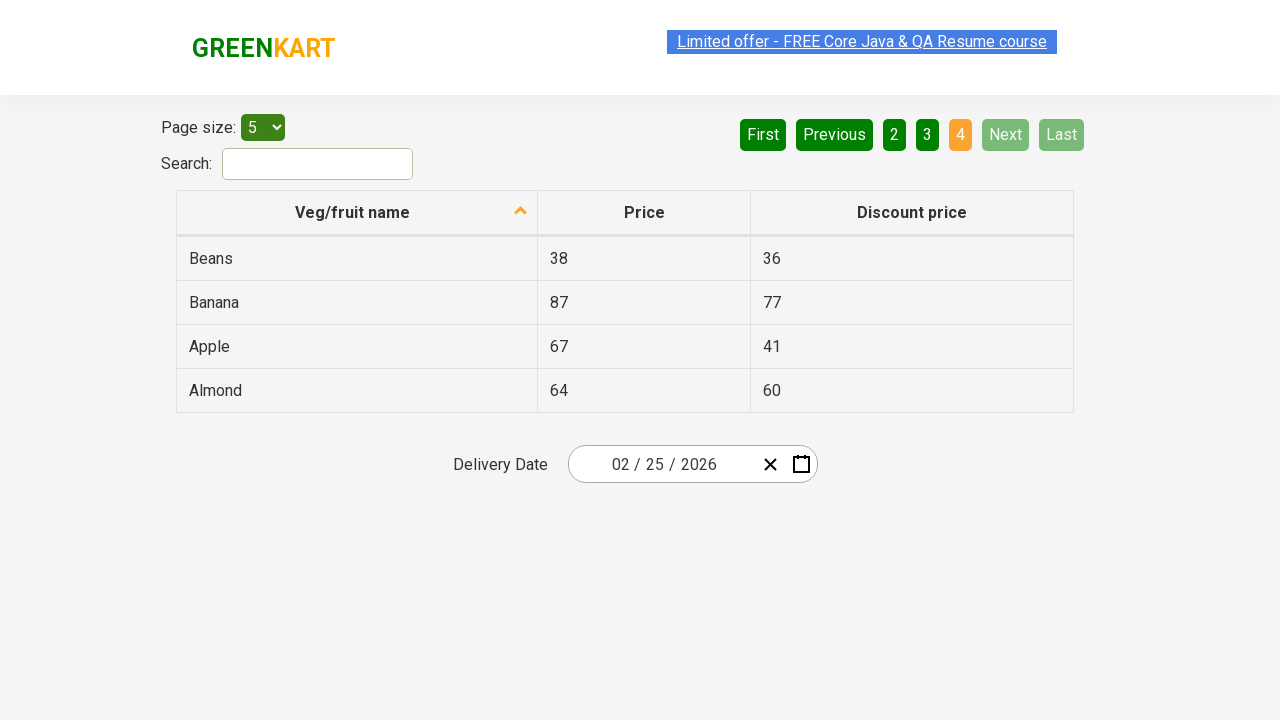

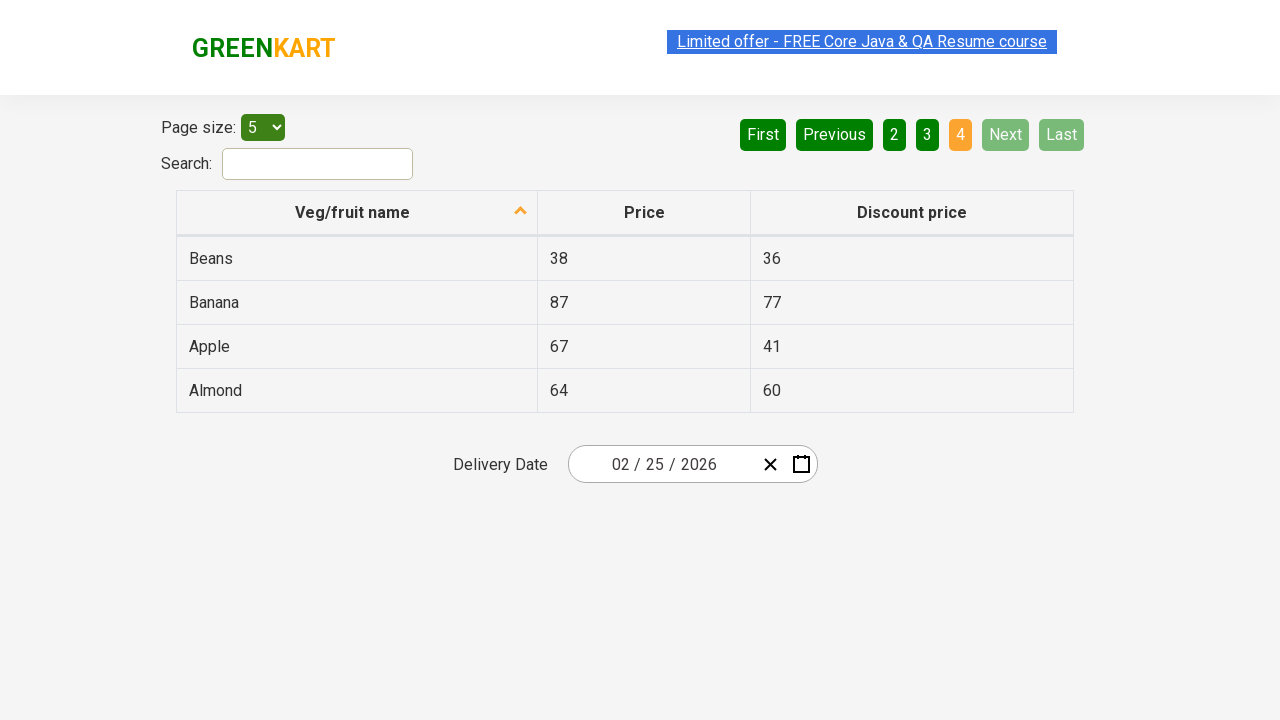